Tests dynamic content loading by clicking a start button and waiting for hidden content to become visible using fluent wait

Starting URL: https://the-internet.herokuapp.com/dynamic_loading/1

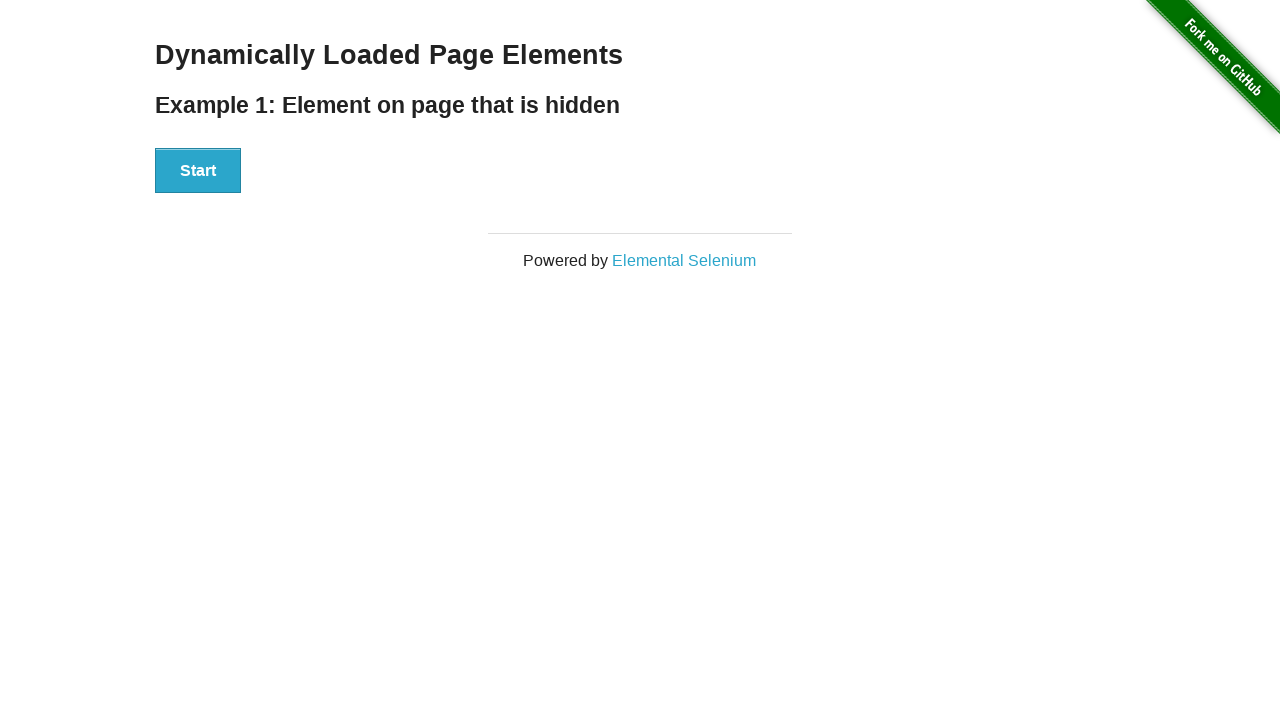

Navigated to dynamic loading page
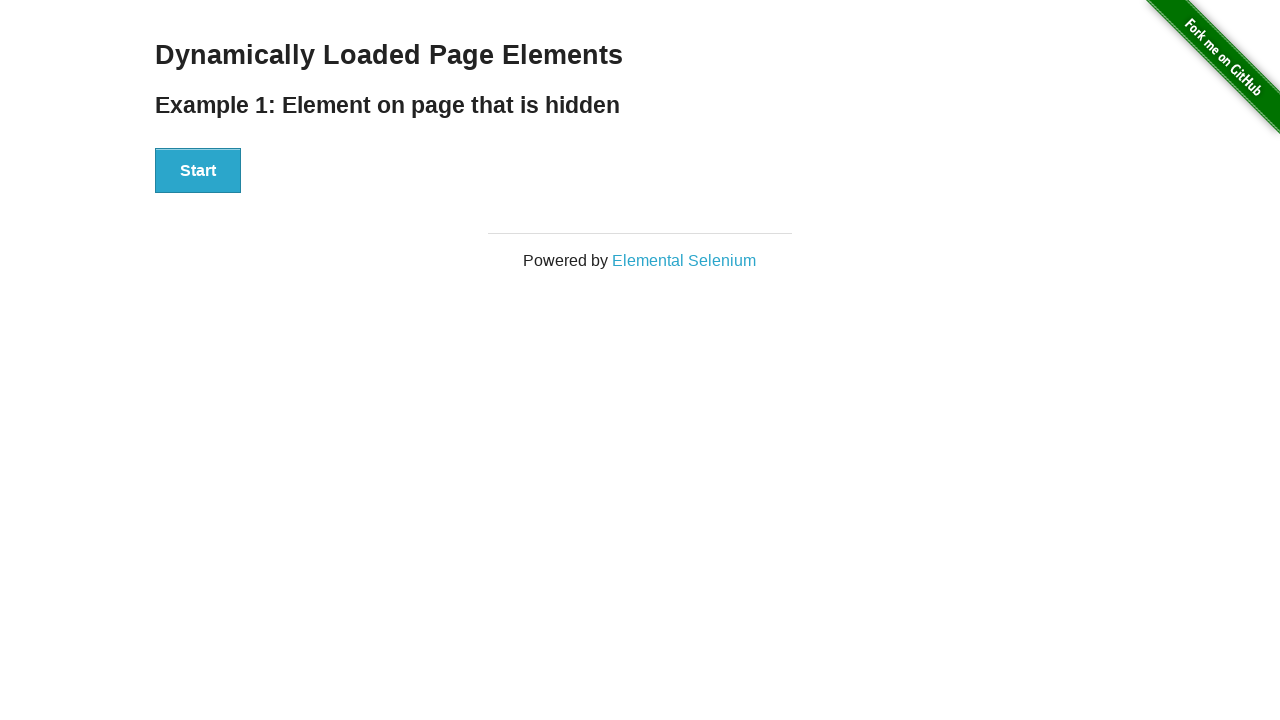

Clicked start button to trigger dynamic content loading at (198, 171) on div#start button
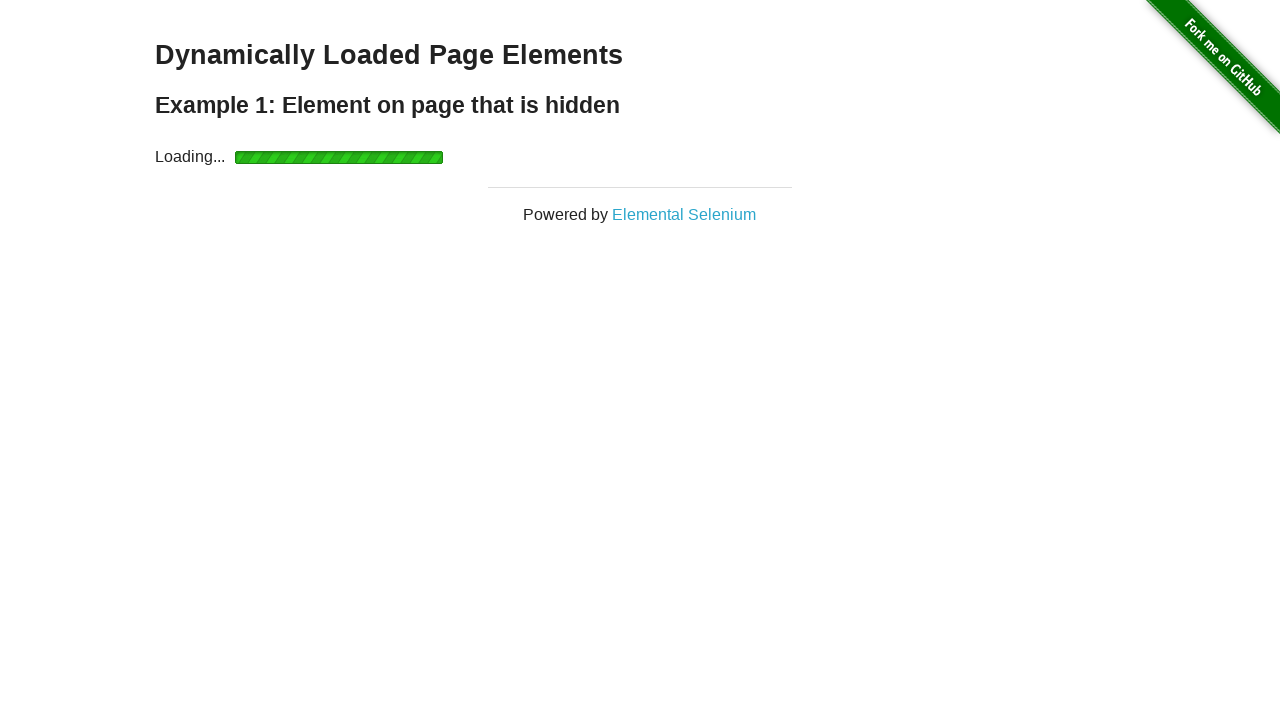

Hidden content became visible after fluent wait
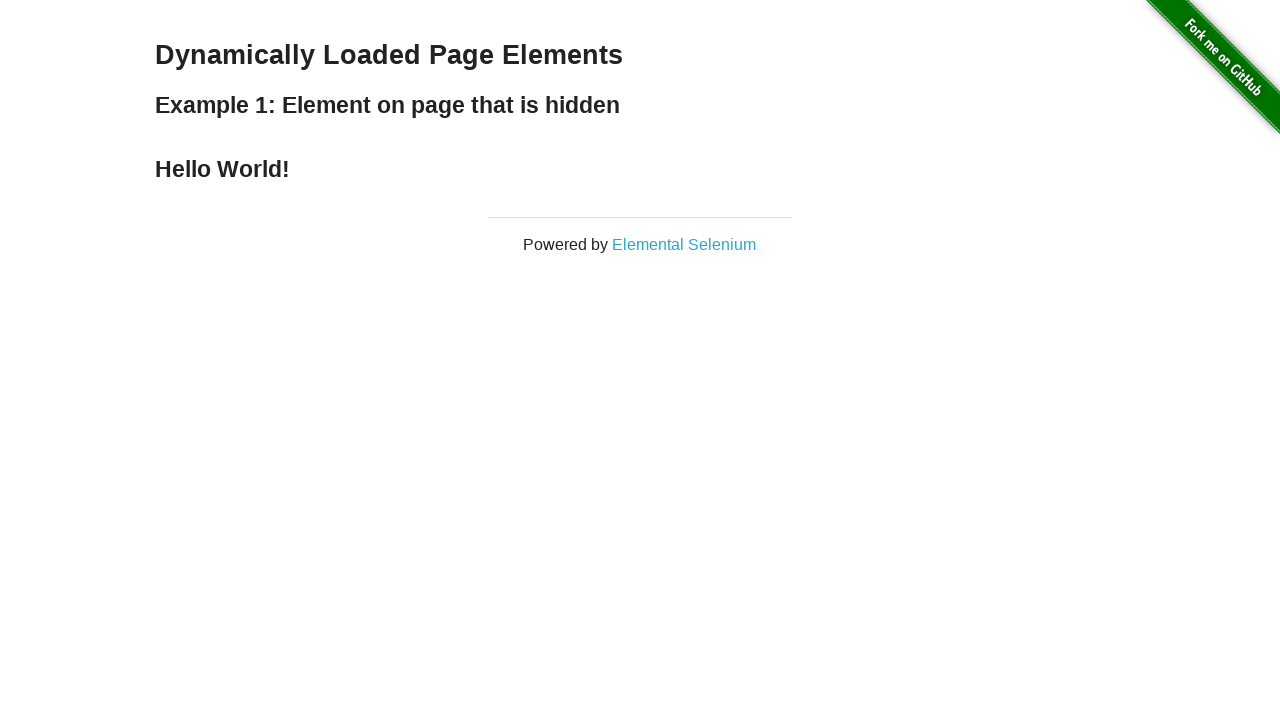

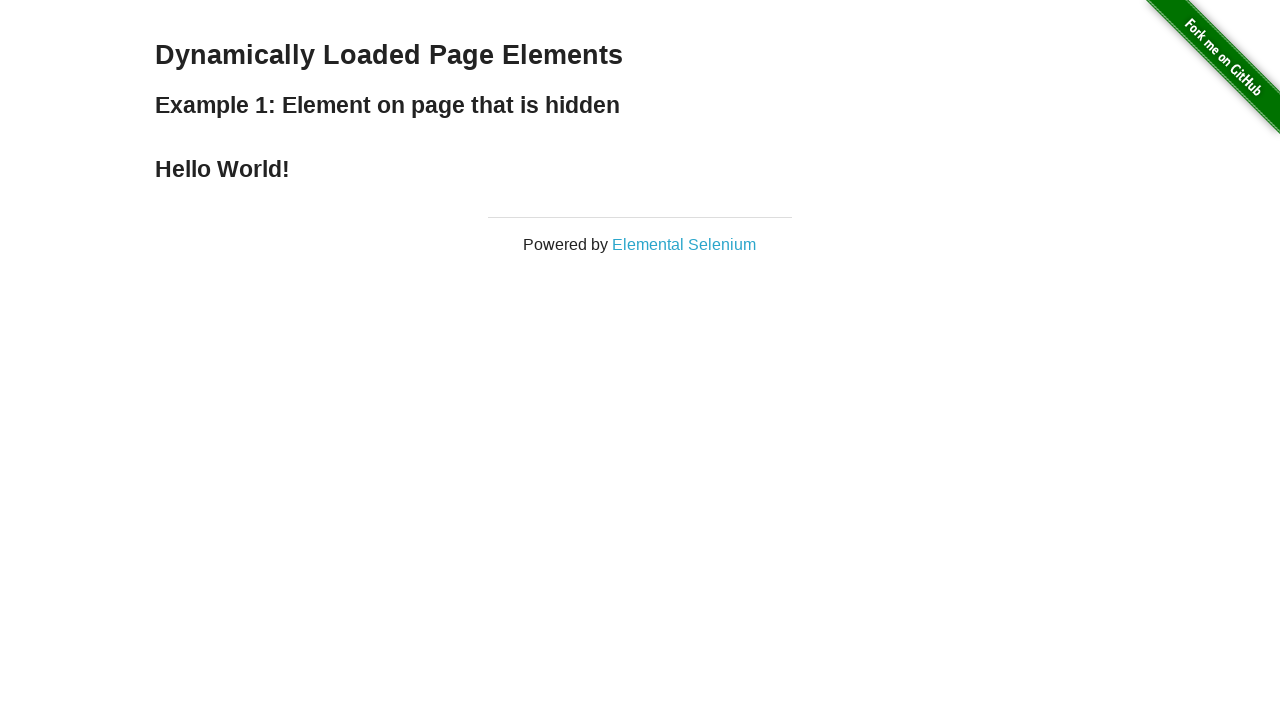